Tests search functionality by entering "Heels" in the search box

Starting URL: https://www.ajio.com/

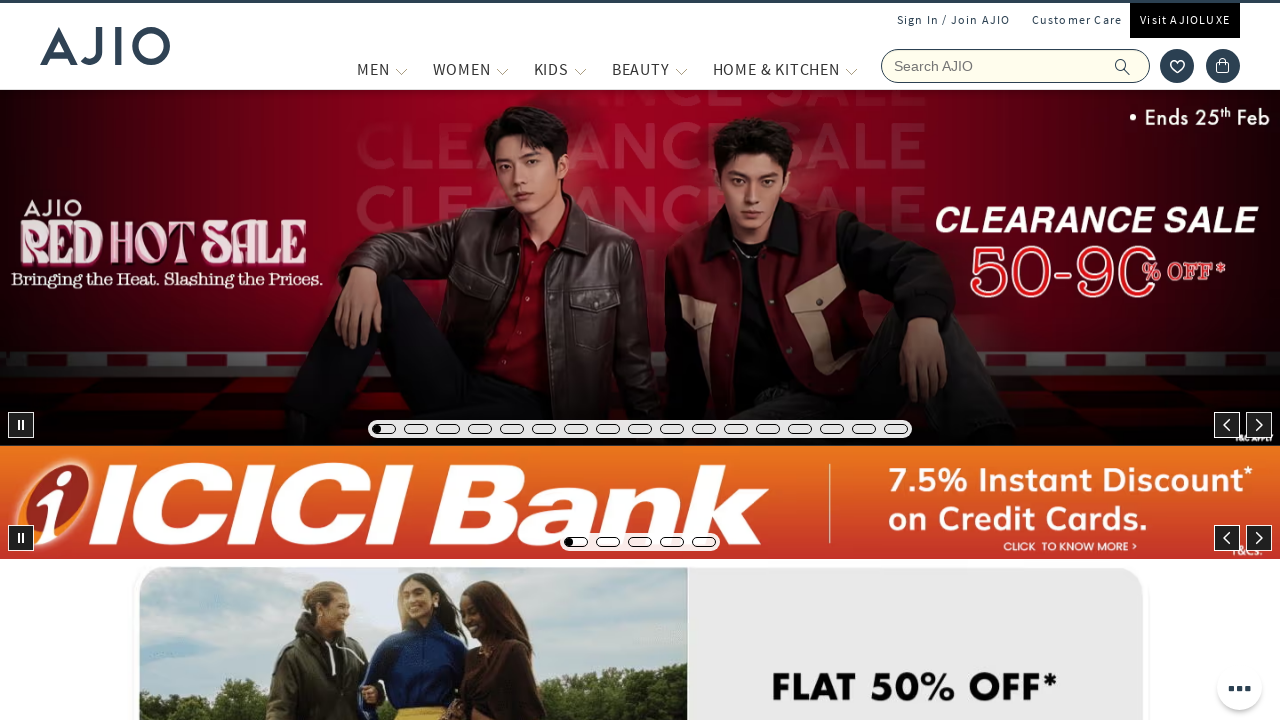

Filled search box with 'Heels' on input[name="searchVal"]
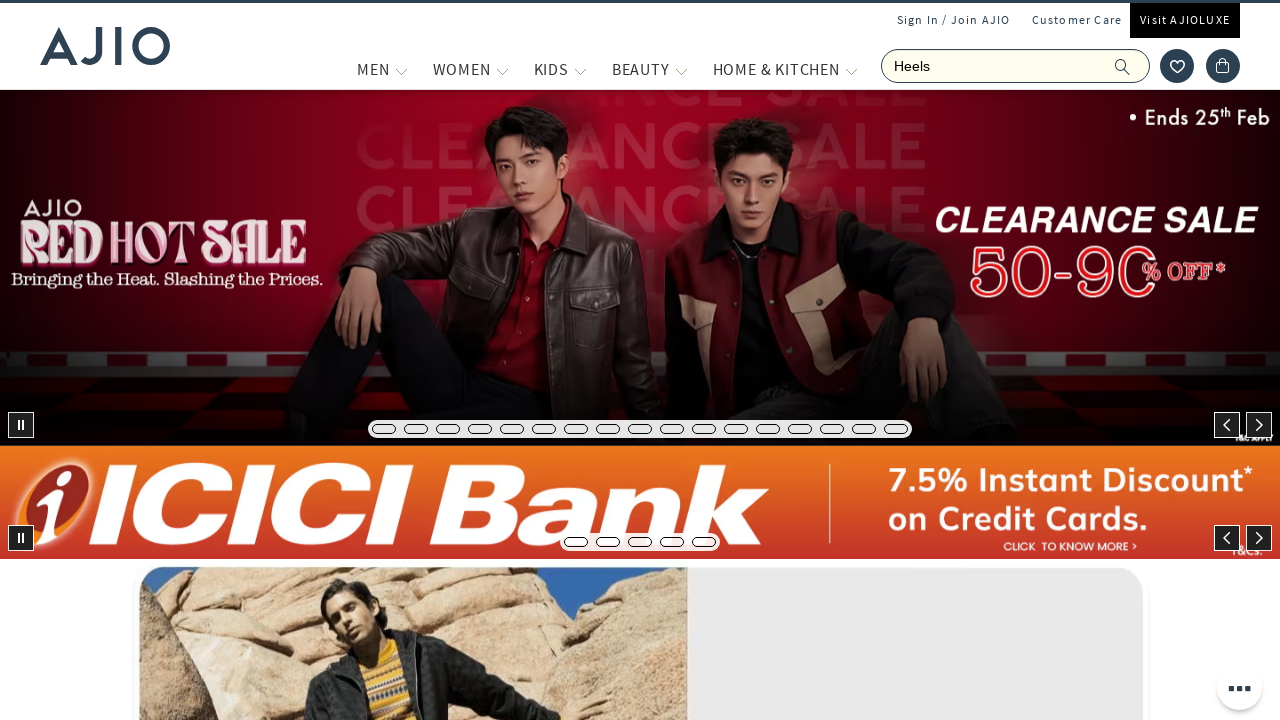

Pressed Enter to submit search for 'Heels' on input[name="searchVal"]
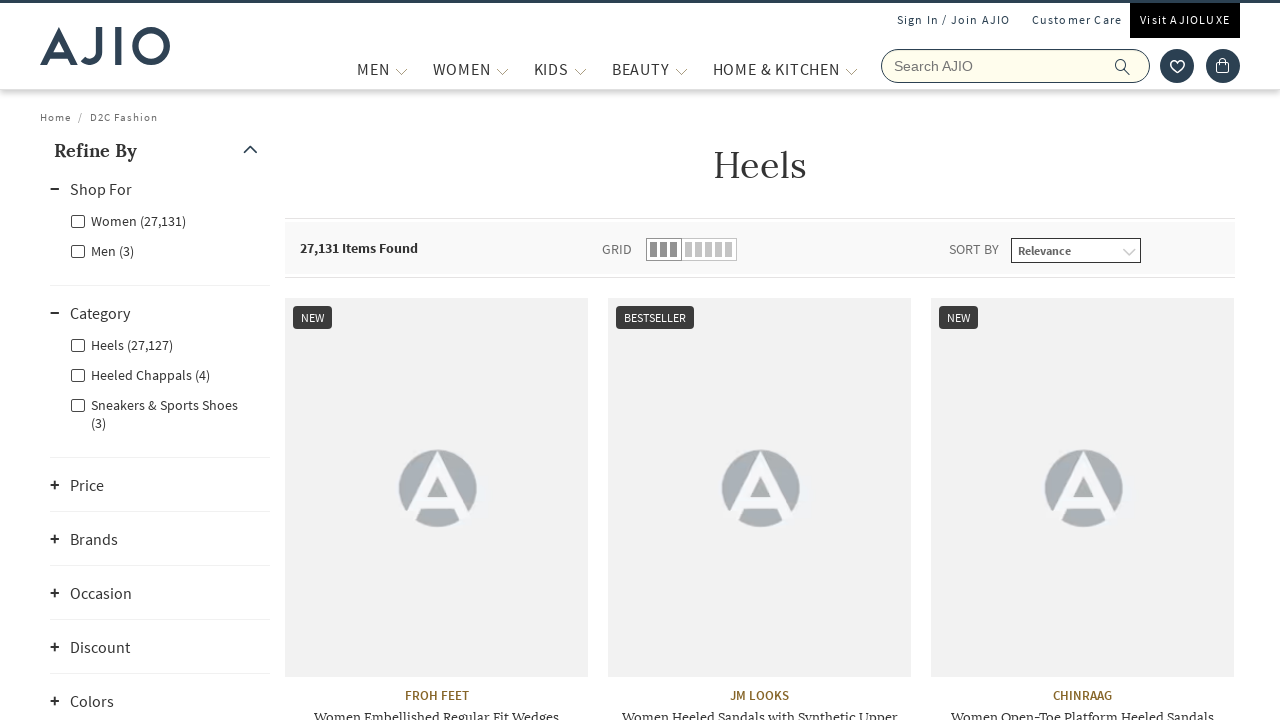

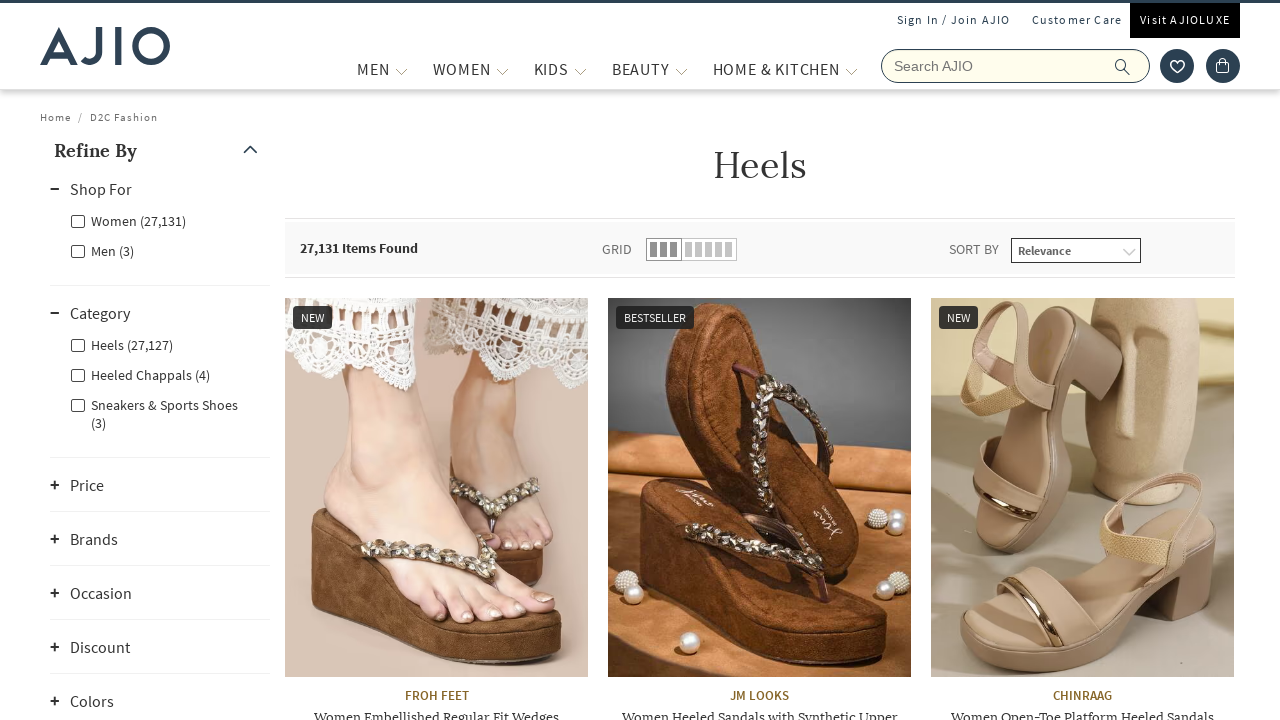